Tests the login form error message functionality by clicking login without credentials and then verifying the error message can be closed

Starting URL: https://the-internet.herokuapp.com/

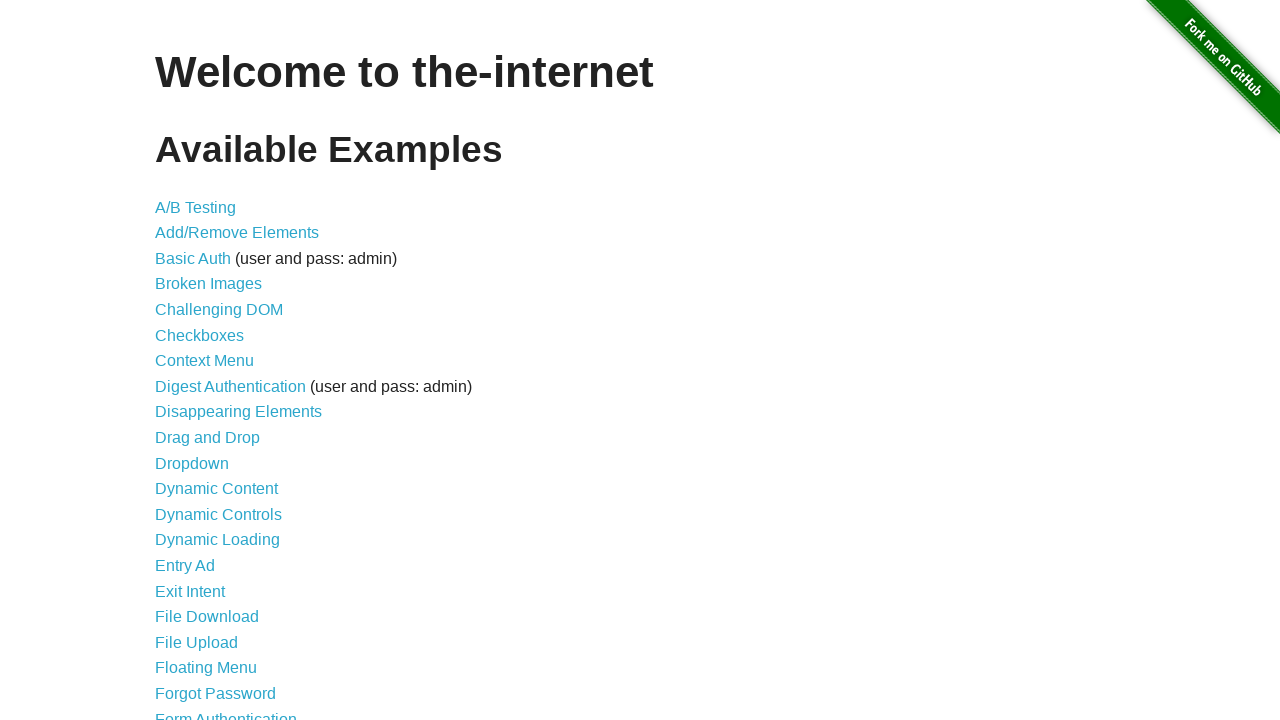

Clicked on Form Authentication link to navigate to login page at (226, 712) on xpath=//a[text()="Form Authentication"]
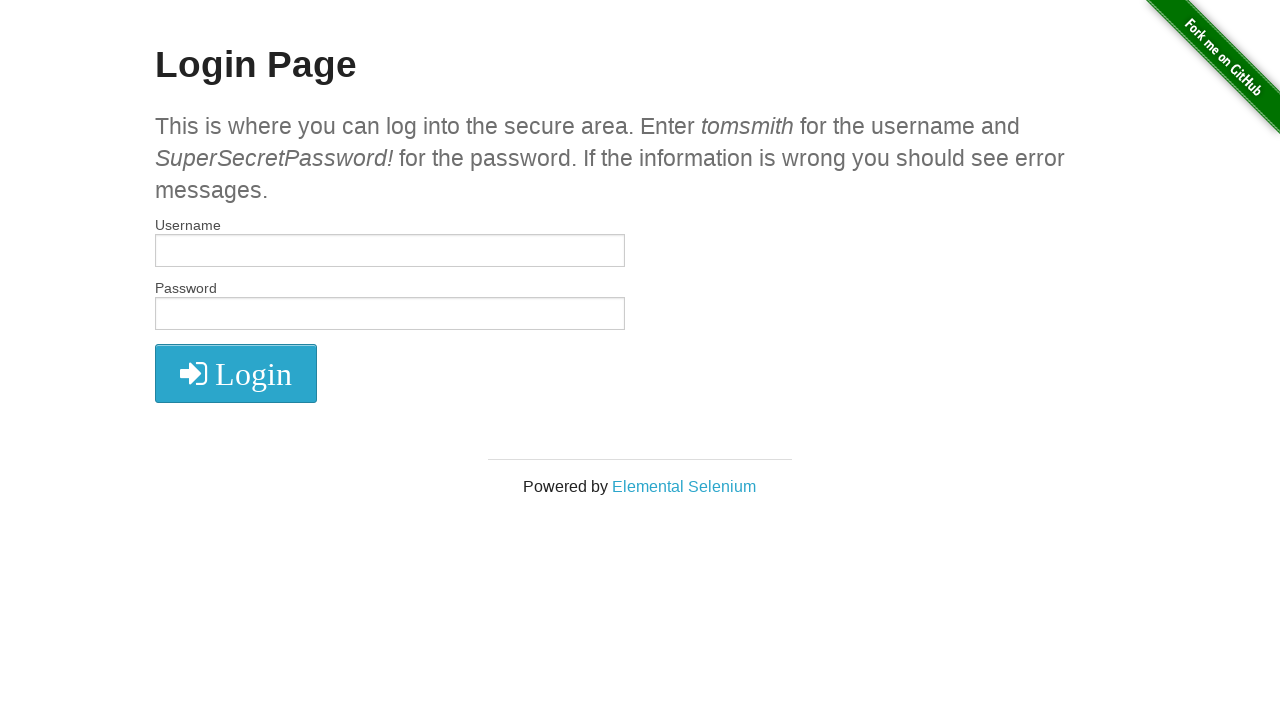

Clicked login button without entering credentials to trigger error at (236, 374) on xpath=//*[@id="login"]/button/i
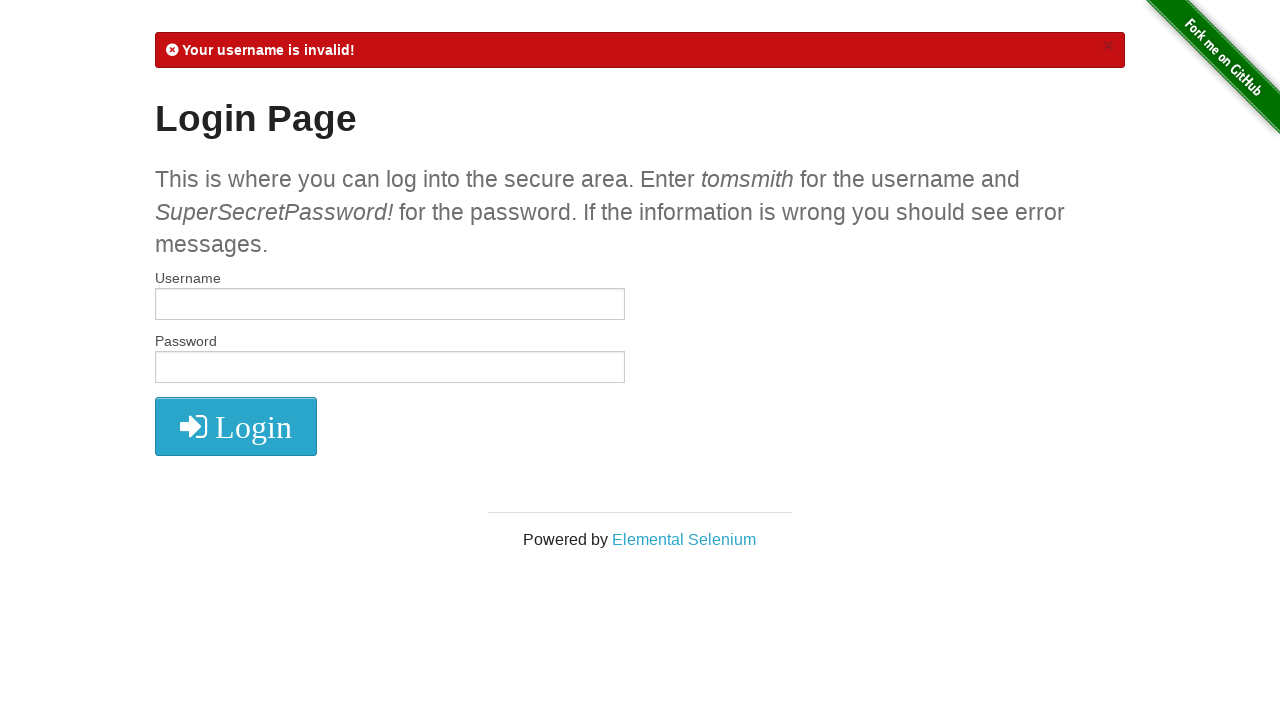

Error message appeared on the page
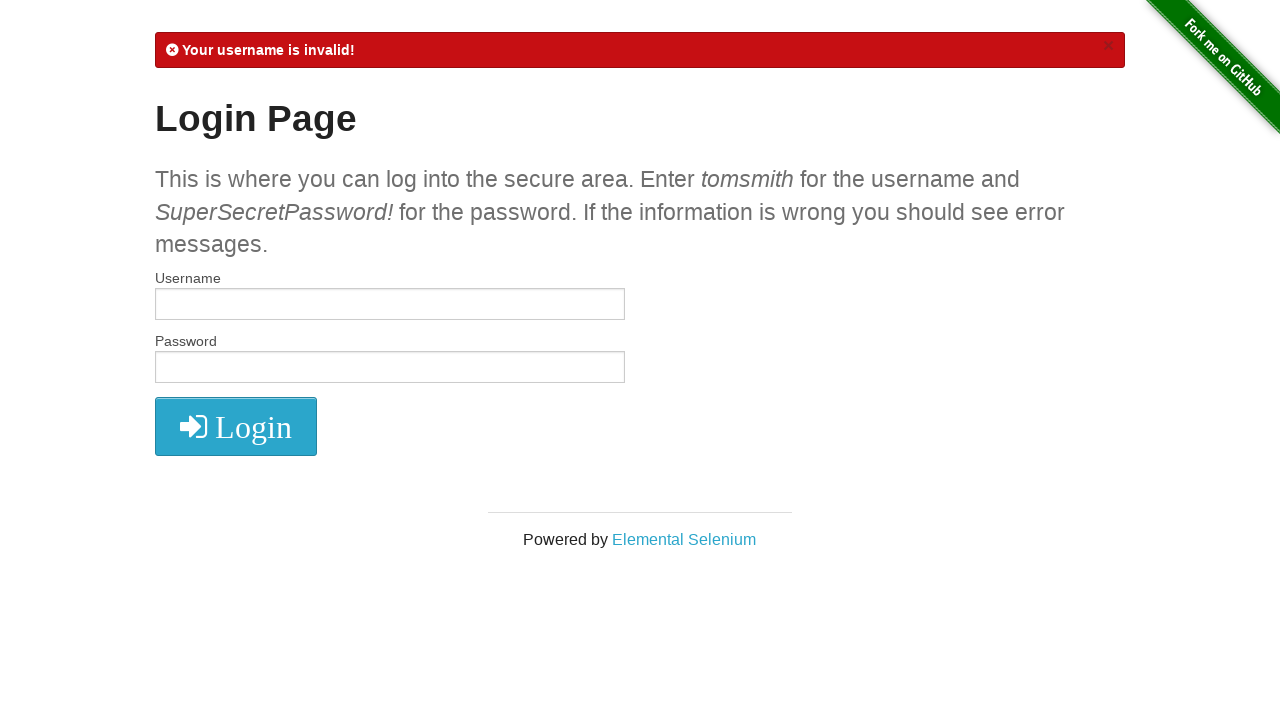

Clicked the close button on the error message at (1108, 46) on xpath=//*[@id="flash"]/a
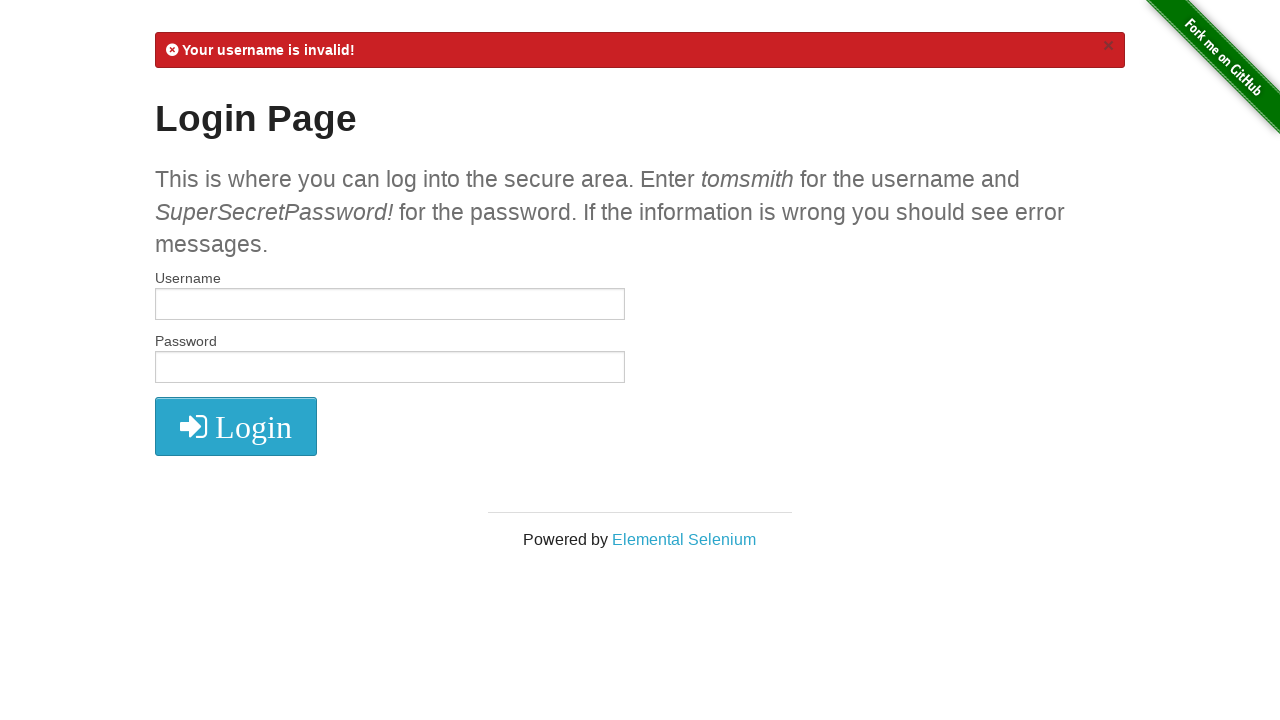

Verified error message is no longer visible
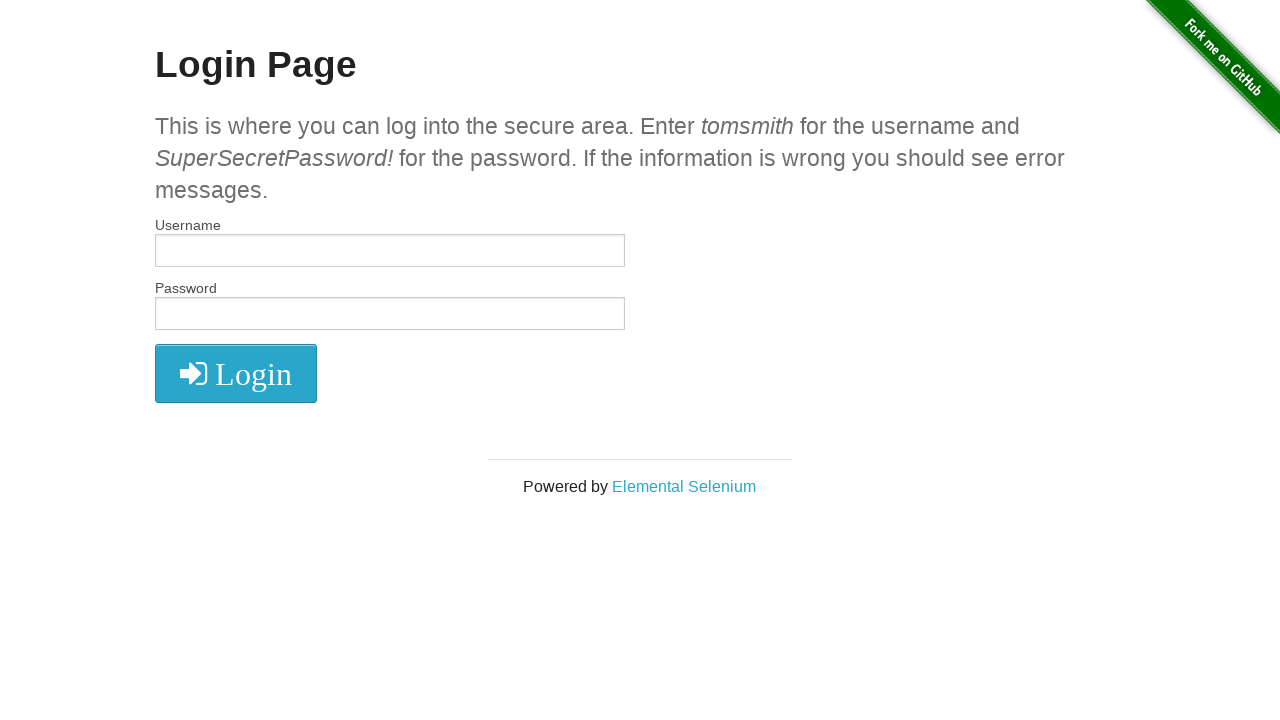

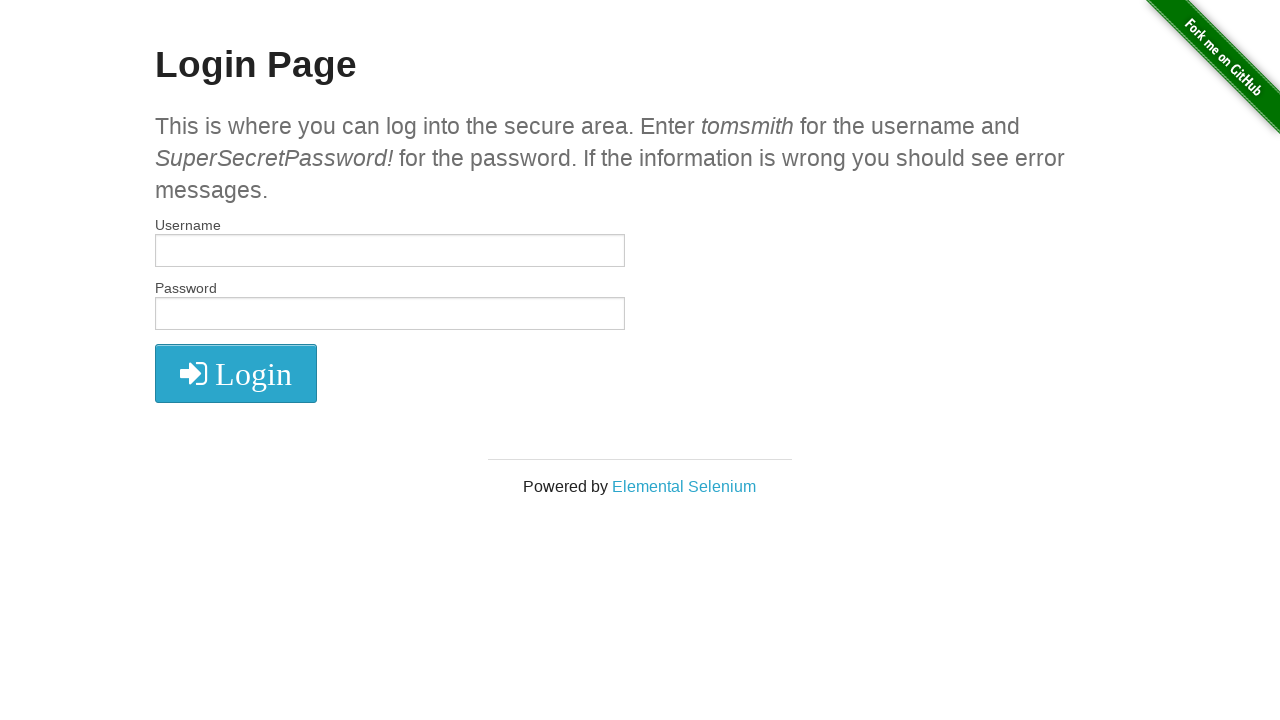